Tests completing both registration and business details forms with valid data

Starting URL: http://qa-test-v1.s3-website-ap-southeast-2.amazonaws.com/

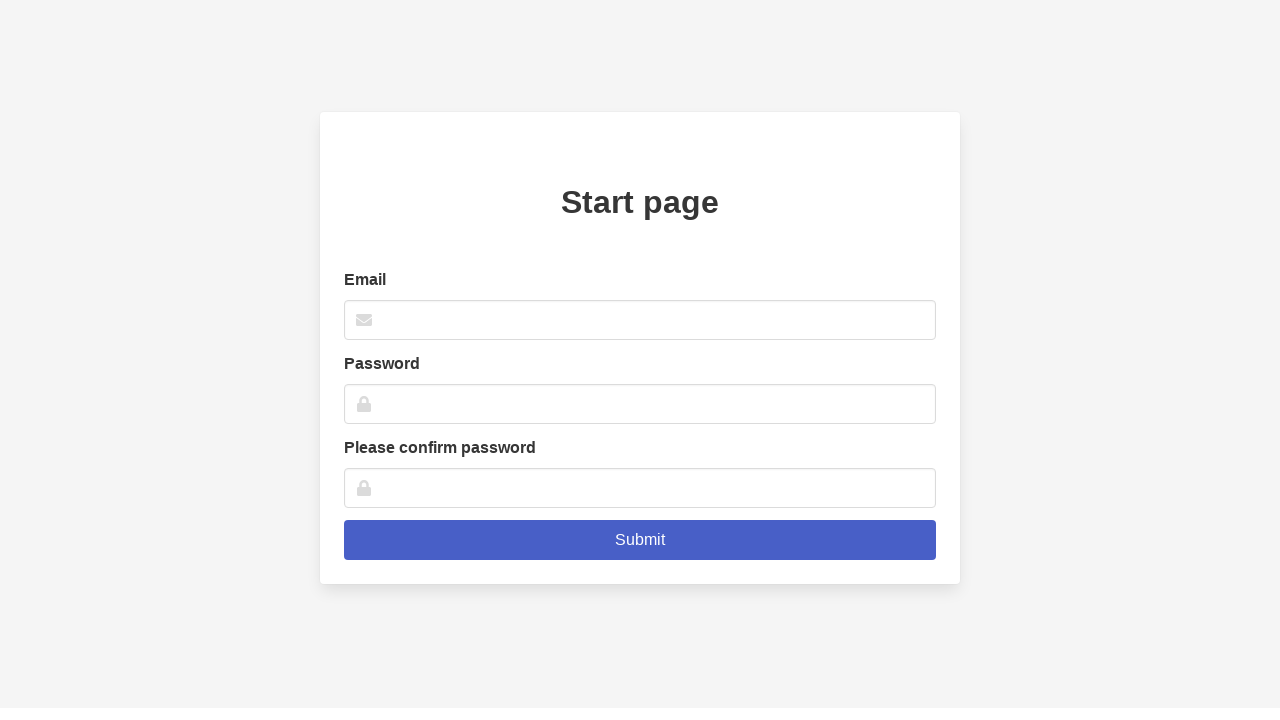

Clicked email input field in registration form at (640, 320) on xpath=//*[@id='root']/div/div/div/div/div/form/div[1]/div/input
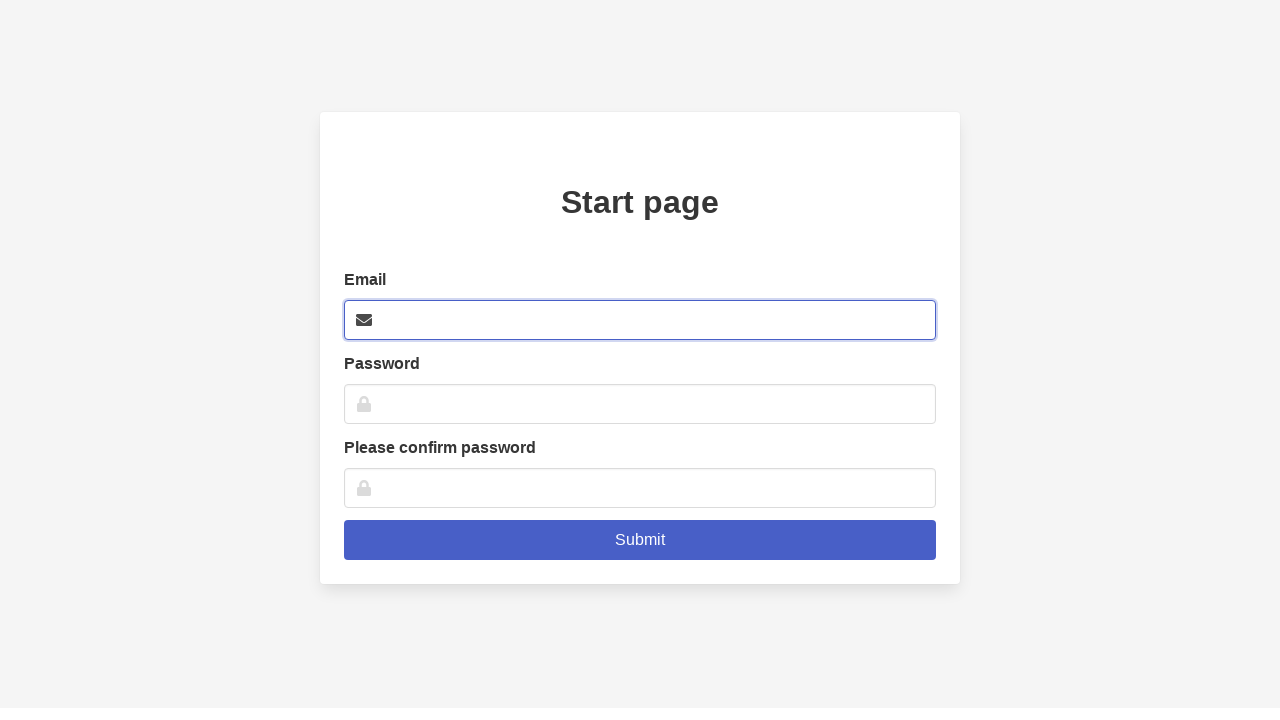

Filled email field with 'newuser789@email.com' on xpath=//*[@id='root']/div/div/div/div/div/form/div[1]/div/input
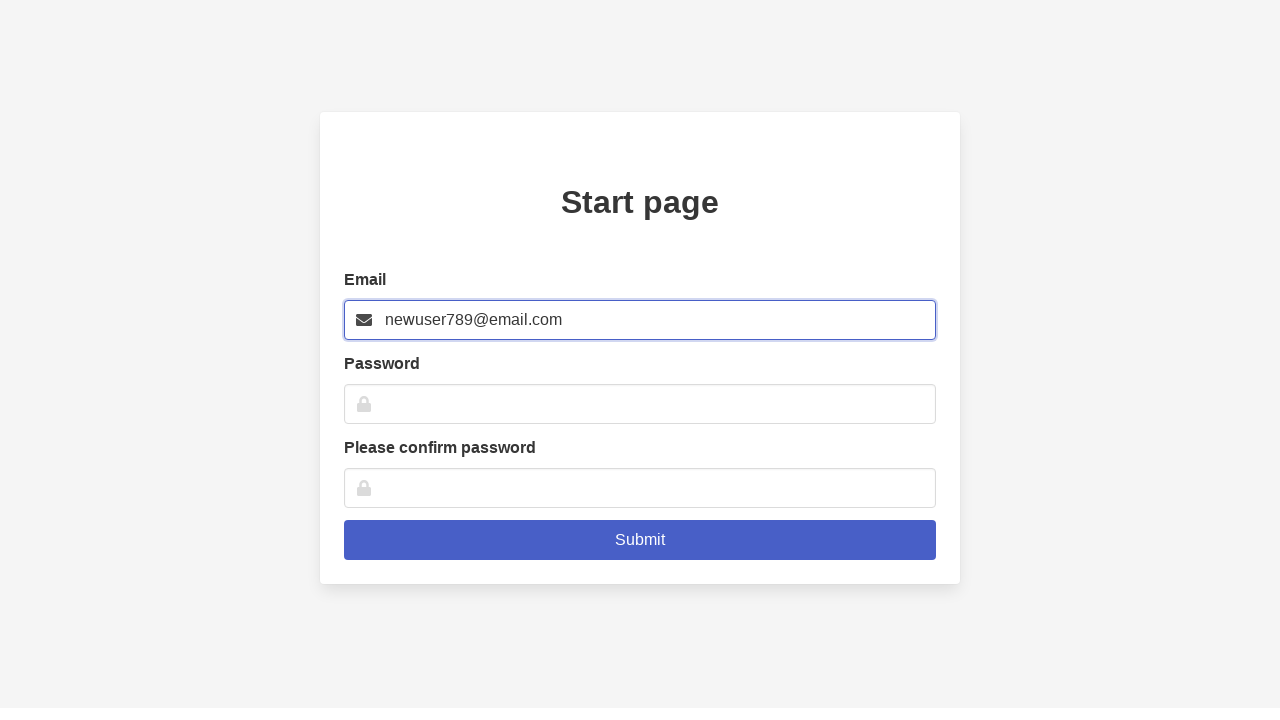

Clicked password input field in registration form at (640, 404) on xpath=//*[@id='root']/div/div/div/div/div/form/div[2]/div/input
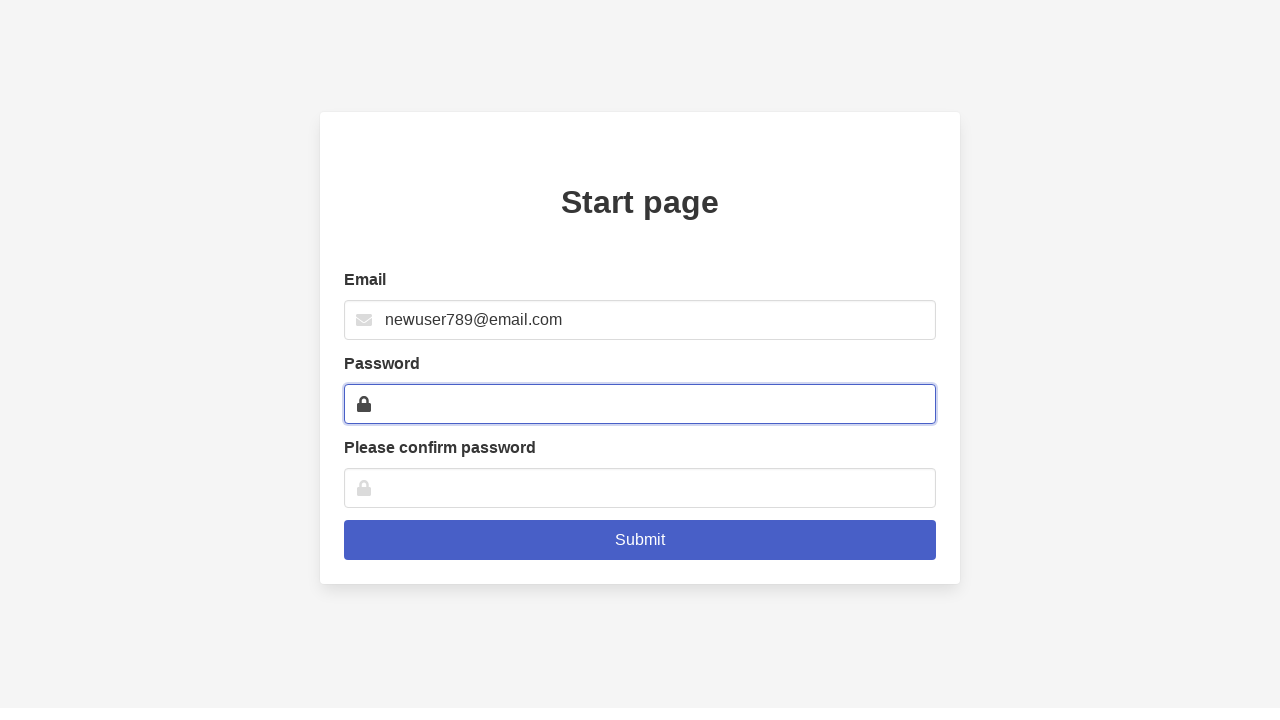

Filled password field with 'MyPassword456' on xpath=//*[@id='root']/div/div/div/div/div/form/div[2]/div/input
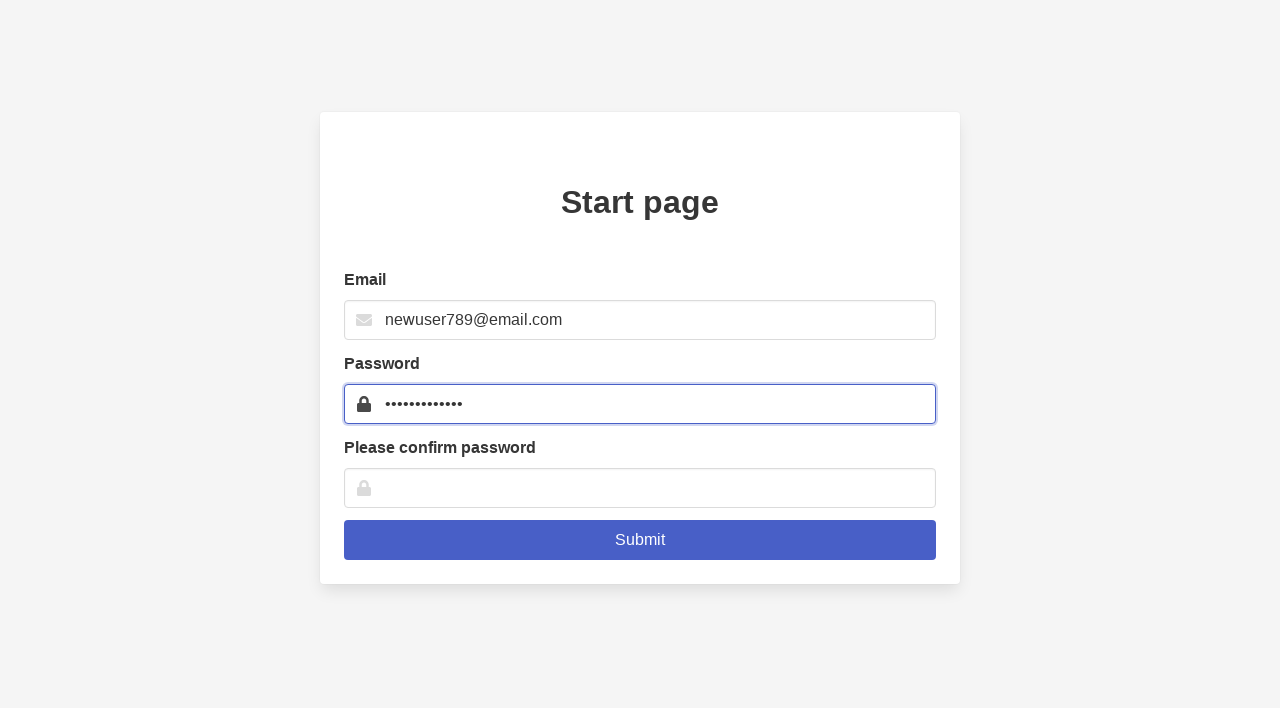

Clicked confirm password input field in registration form at (640, 488) on xpath=//*[@id='root']/div/div/div/div/div/form/div[3]/div/input
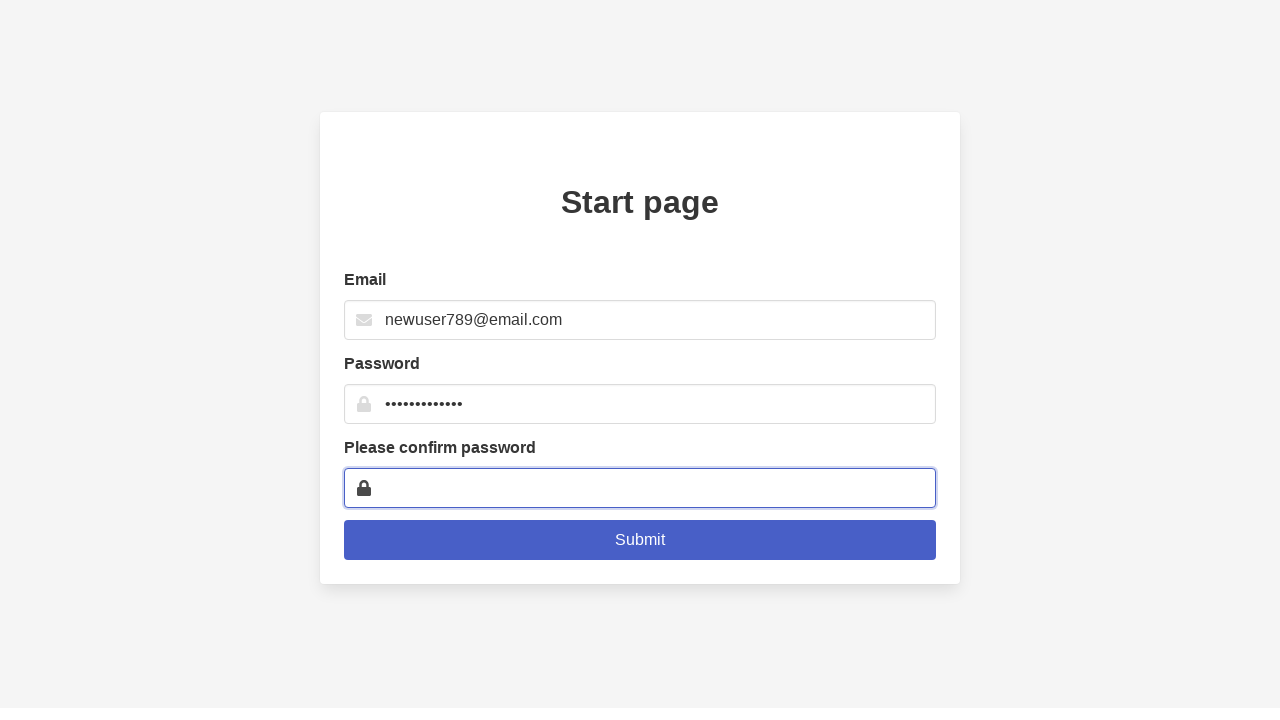

Filled confirm password field with 'MyPassword456' on xpath=//*[@id='root']/div/div/div/div/div/form/div[3]/div/input
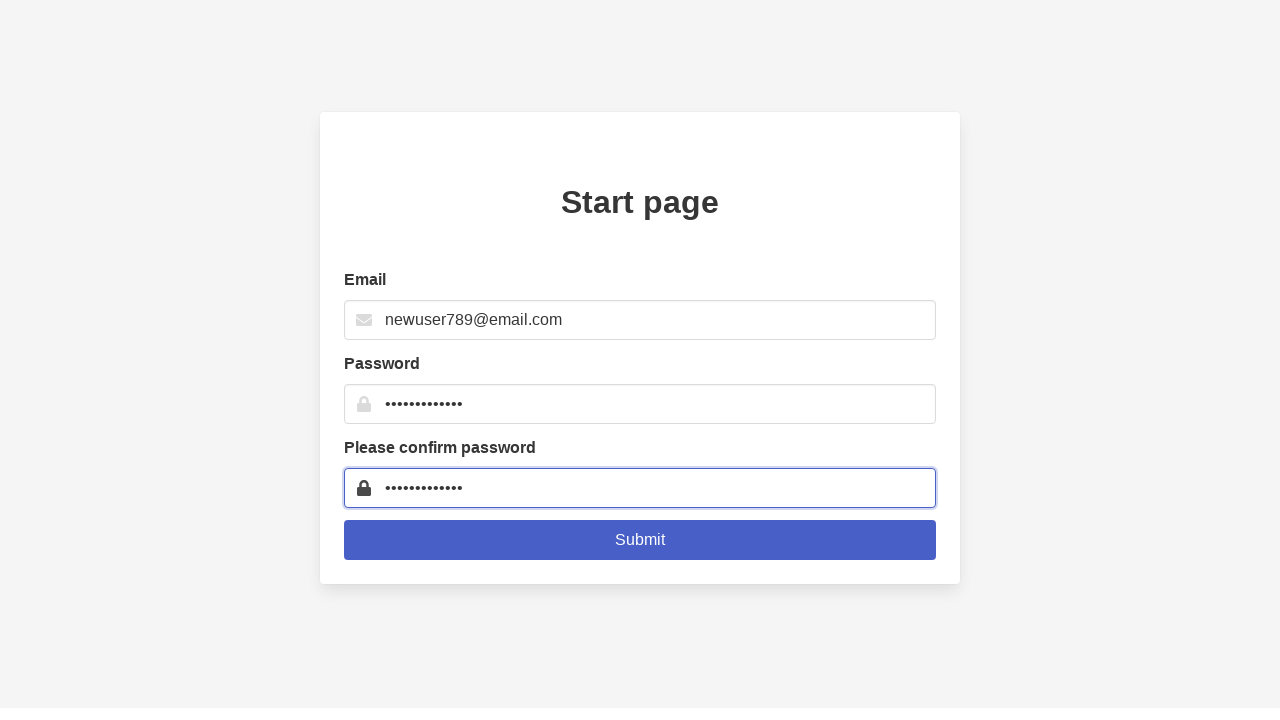

Clicked submit button to proceed from registration to business details at (640, 540) on .is-link
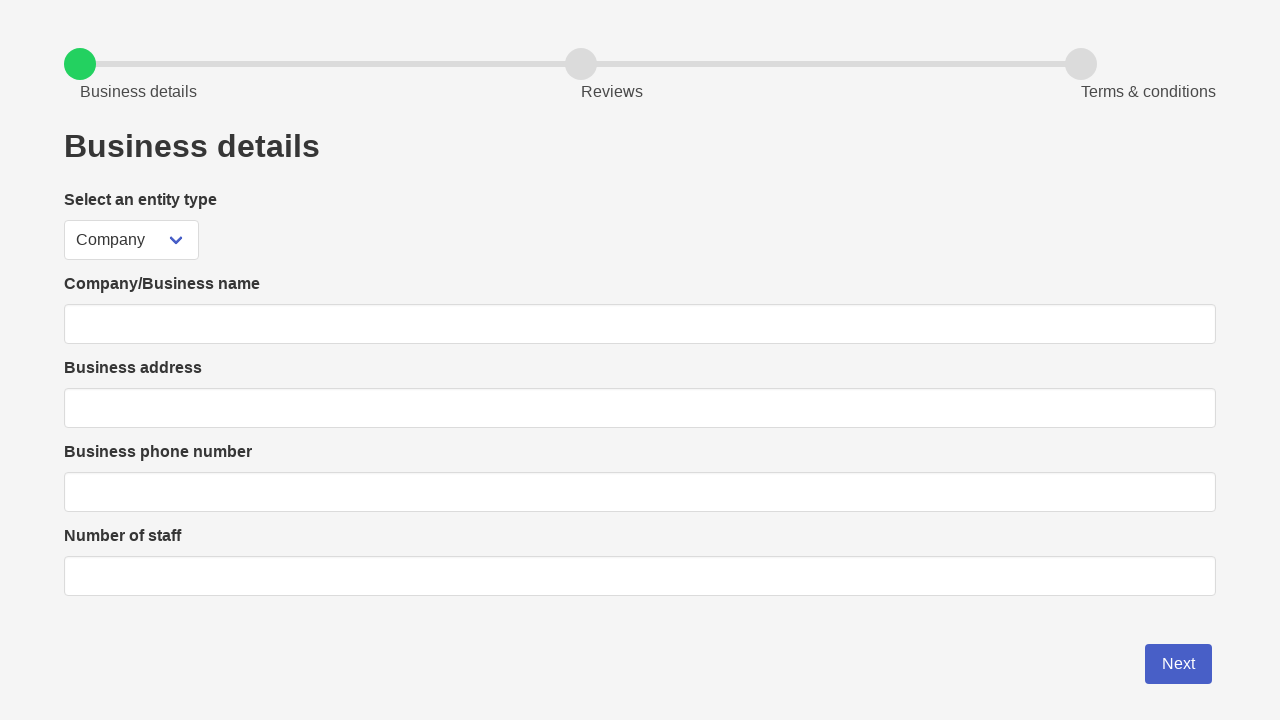

Business details page loaded successfully
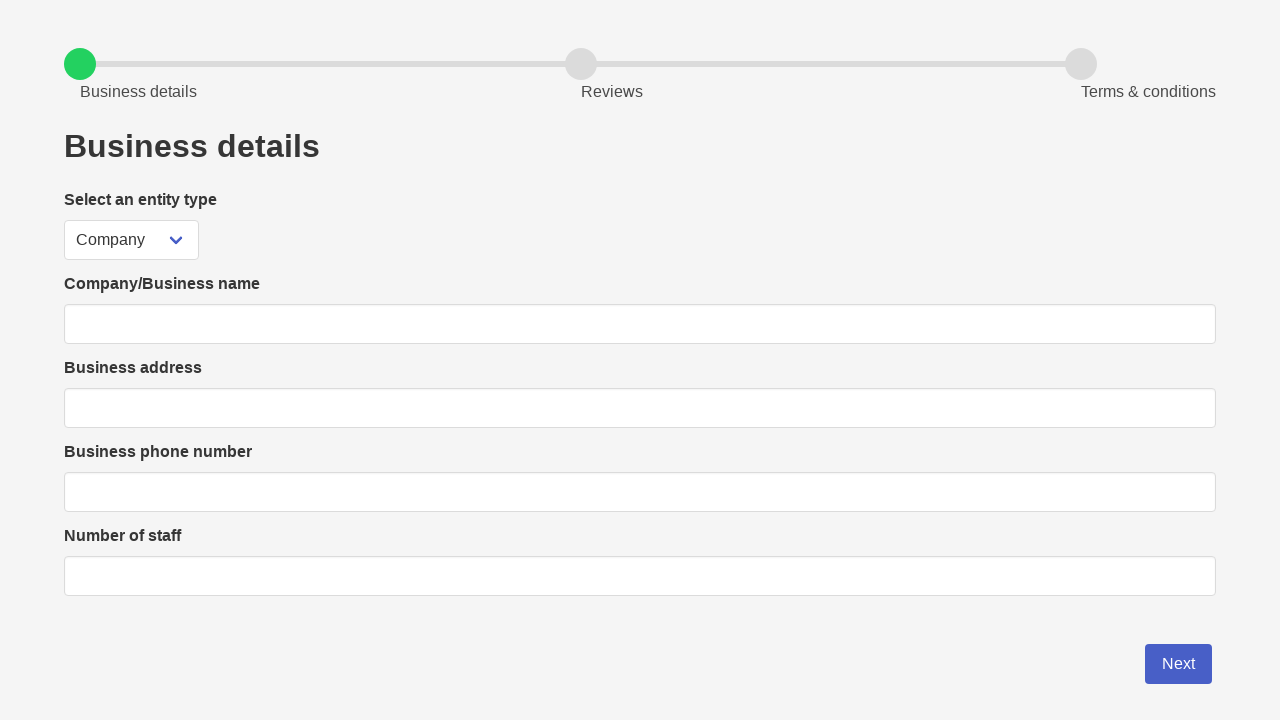

Clicked business name input field at (640, 324) on xpath=//*[@id='root']/div/div/div/form/div[2]/div[1]/div/input
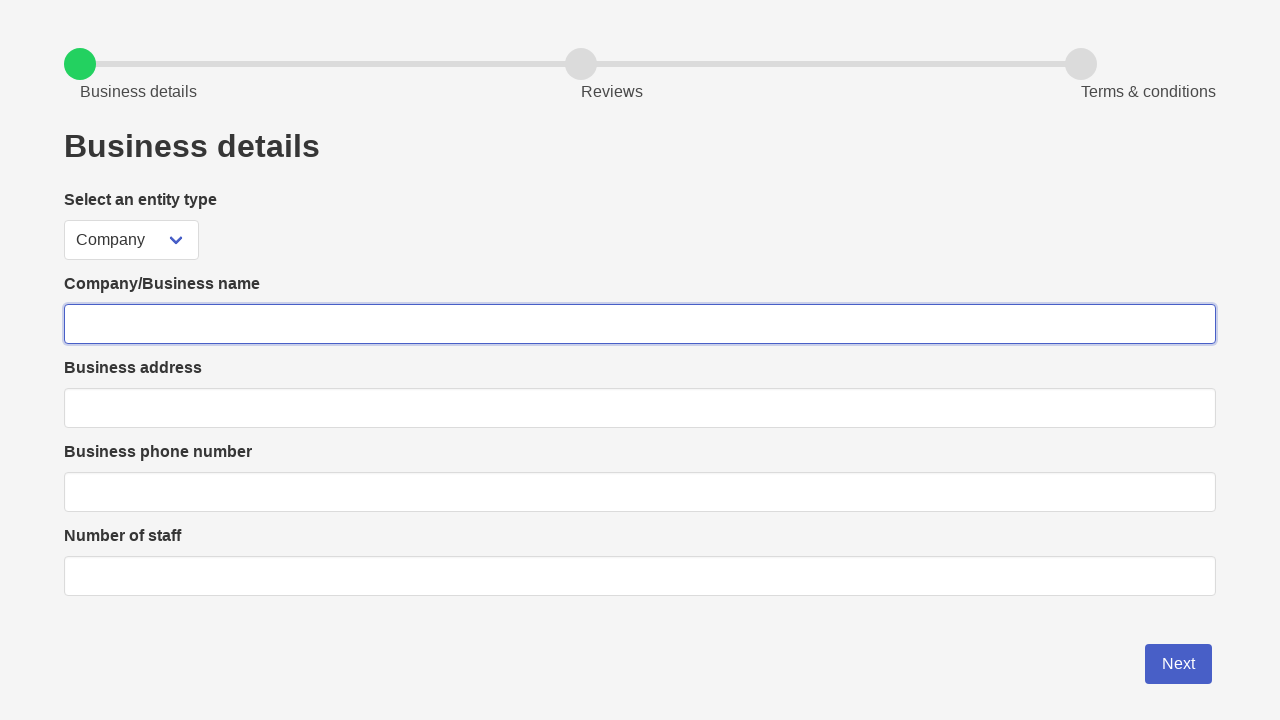

Filled business name field with 'TechCorp Solutions' on xpath=//*[@id='root']/div/div/div/form/div[2]/div[1]/div/input
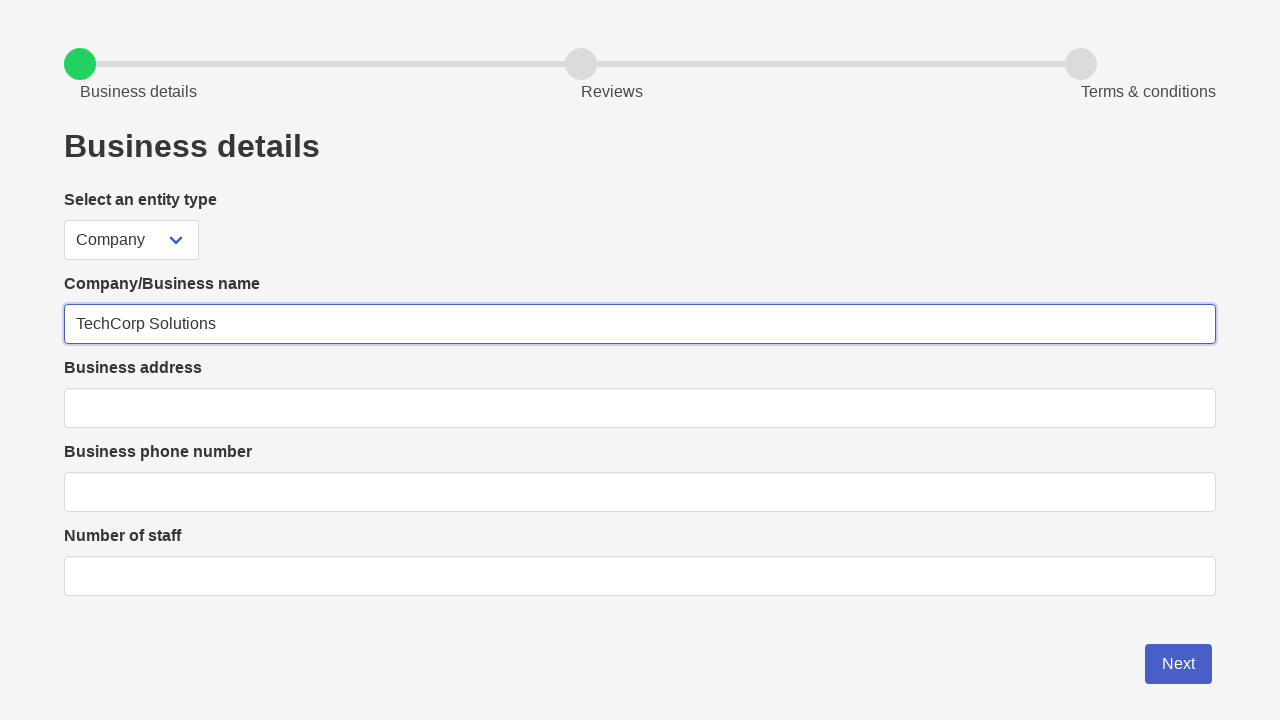

Clicked business address input field at (640, 408) on xpath=//*[@id='root']/div/div/div/form/div[2]/div[2]/div/input
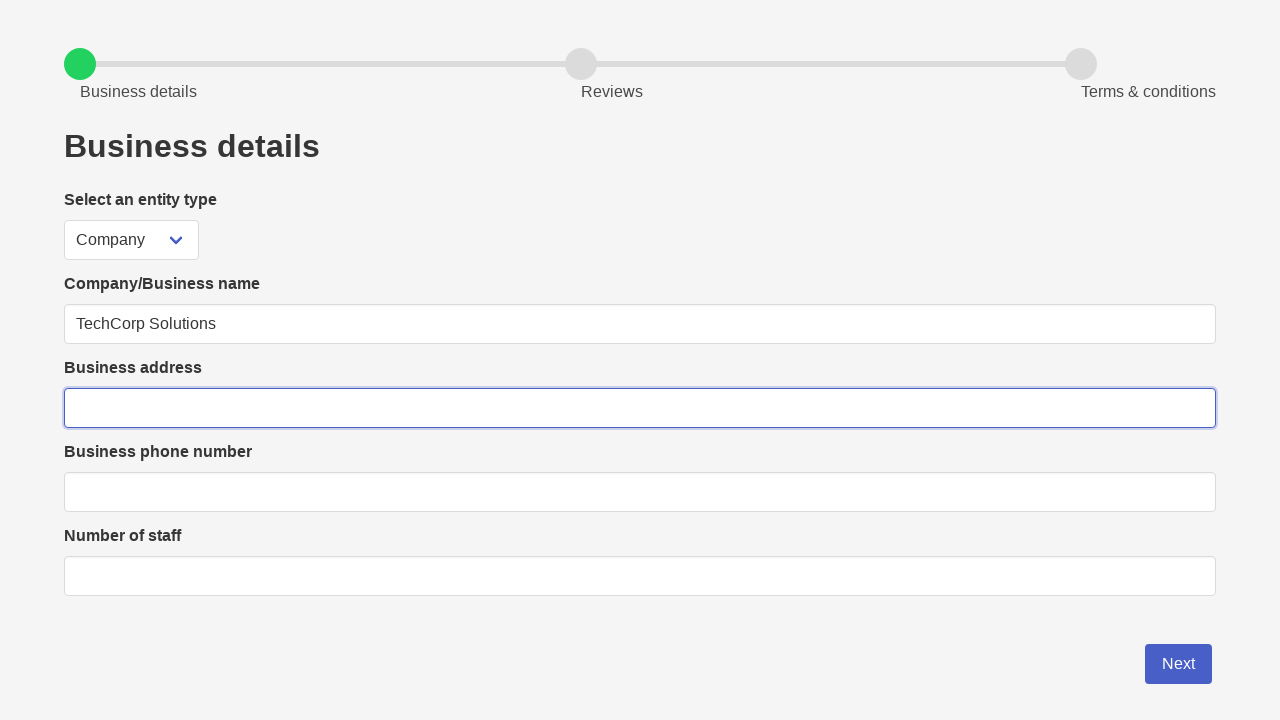

Filled business address field with '123 Business Street' on xpath=//*[@id='root']/div/div/div/form/div[2]/div[2]/div/input
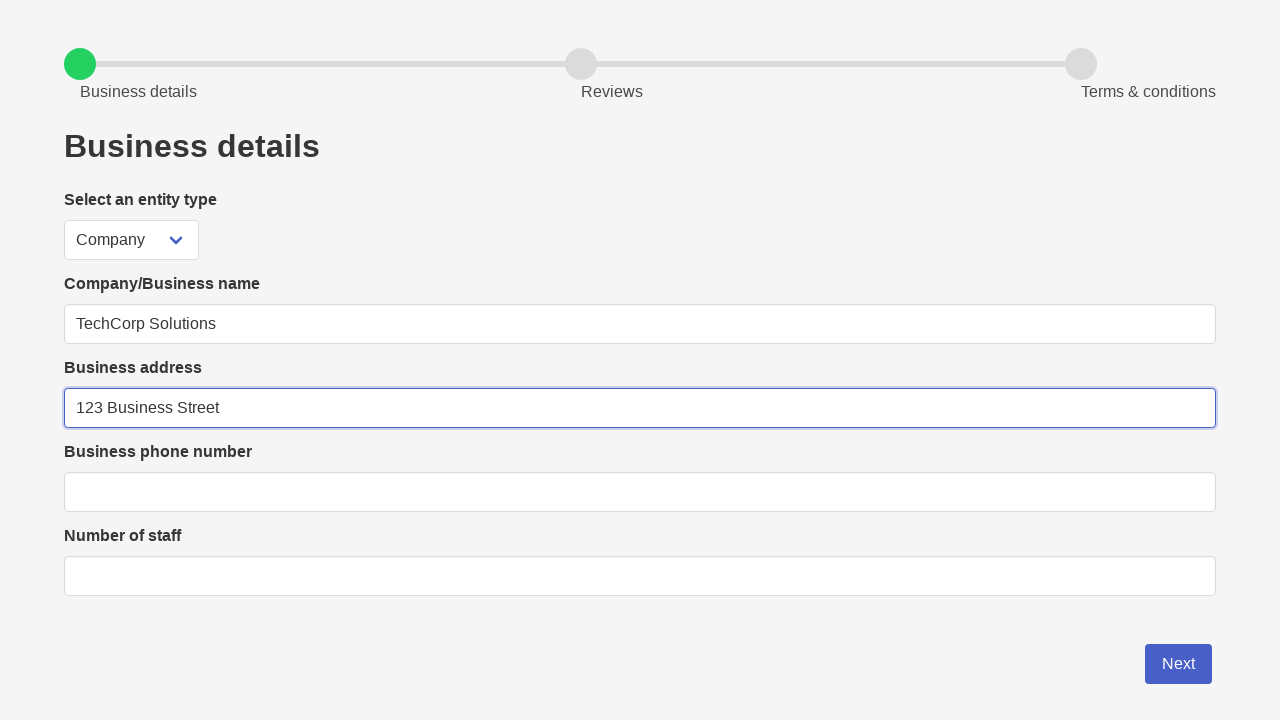

Clicked phone number input field at (640, 492) on xpath=//*[@id='root']/div/div/div/form/div[2]/div[3]/div/input
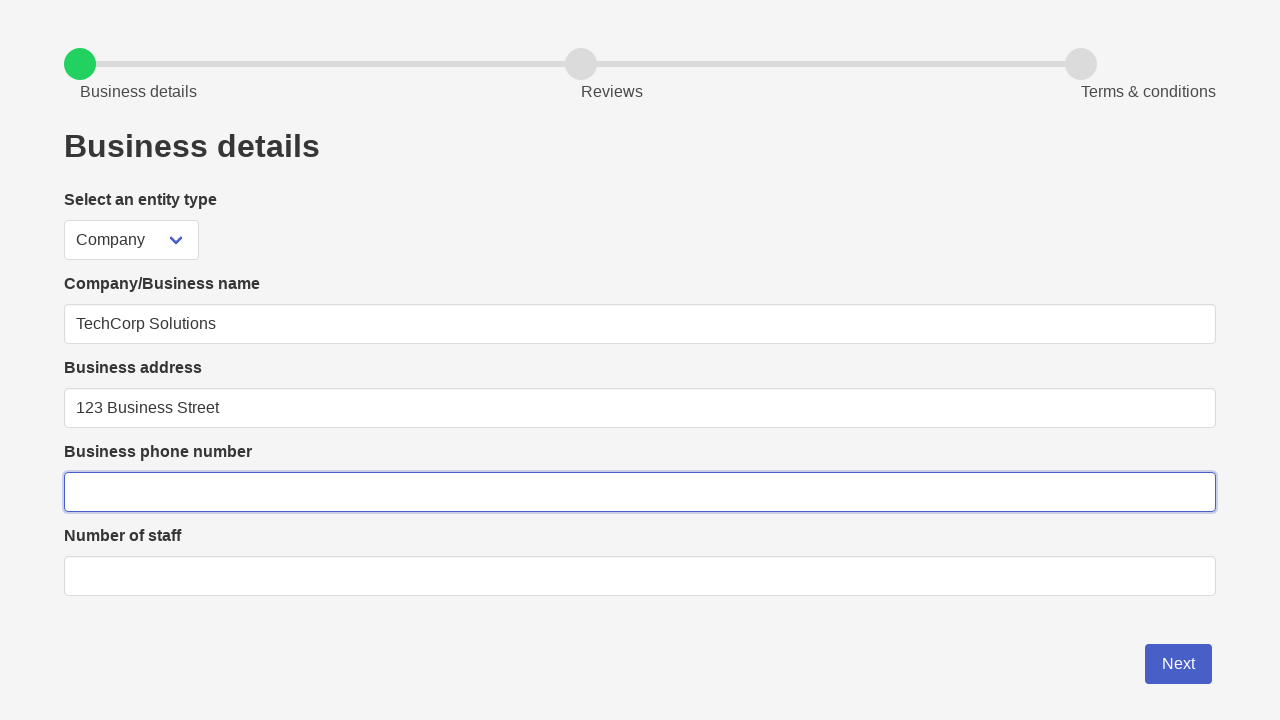

Filled phone number field with '0412345678' on xpath=//*[@id='root']/div/div/div/form/div[2]/div[3]/div/input
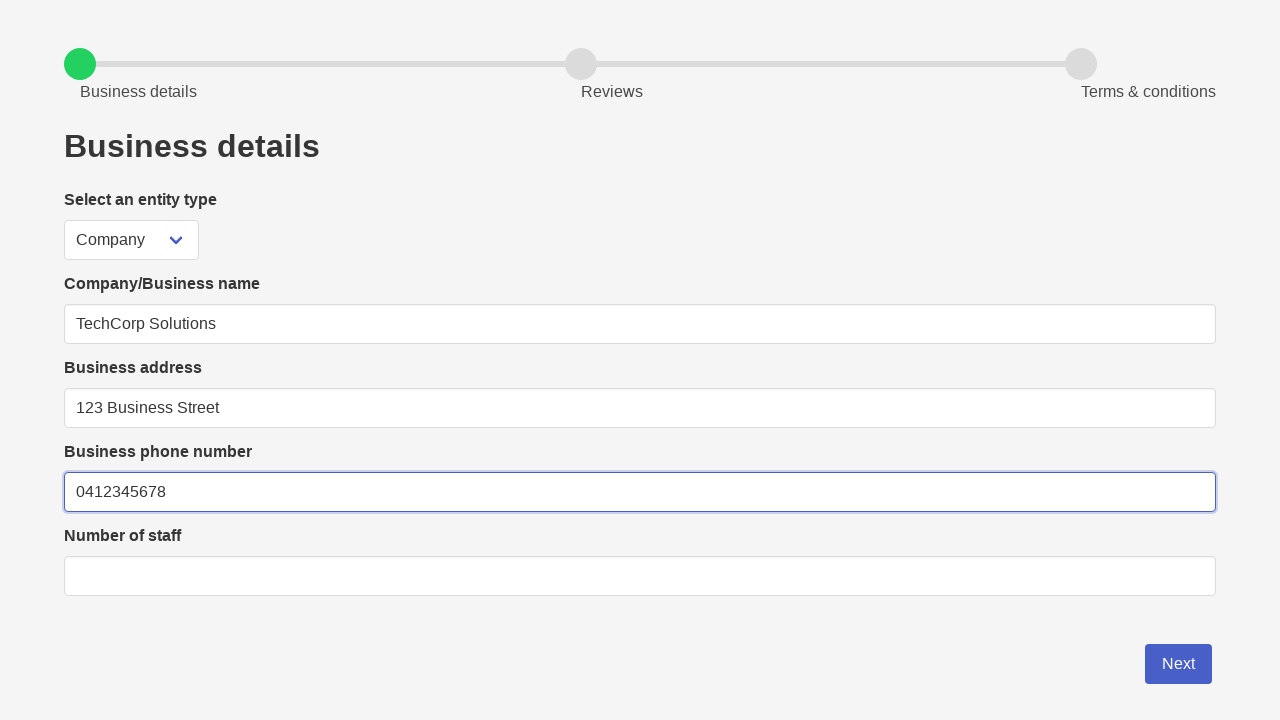

Clicked employee count input field at (640, 576) on xpath=//*[@id='root']/div/div/div/form/div[2]/div[4]/div/input
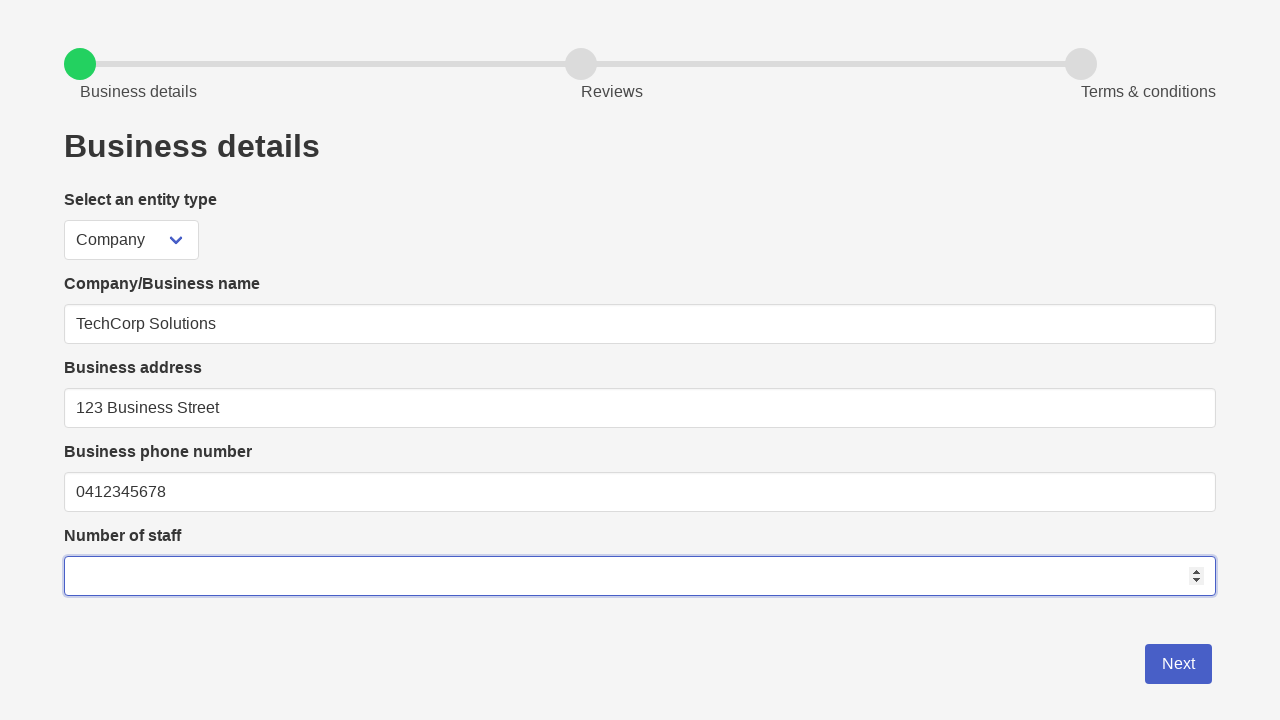

Filled employee count field with '250' on xpath=//*[@id='root']/div/div/div/form/div[2]/div[4]/div/input
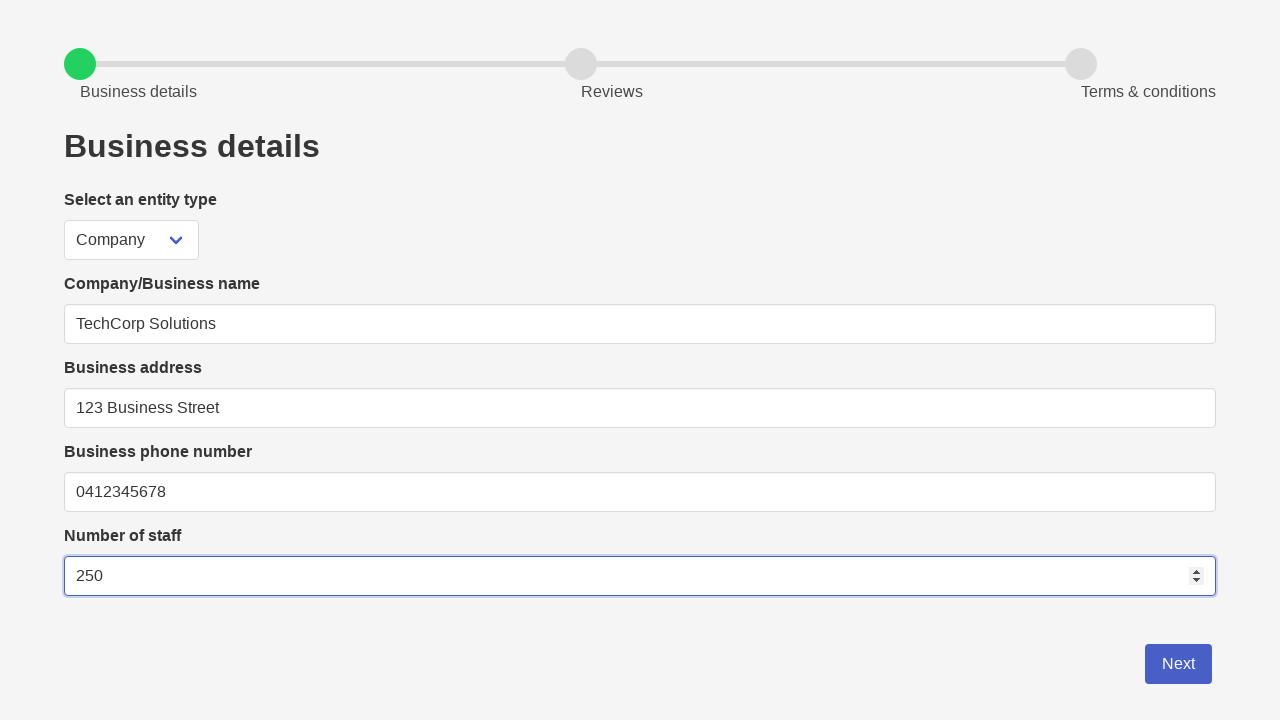

Clicked Next button to submit business details form at (1178, 664) on .is-link
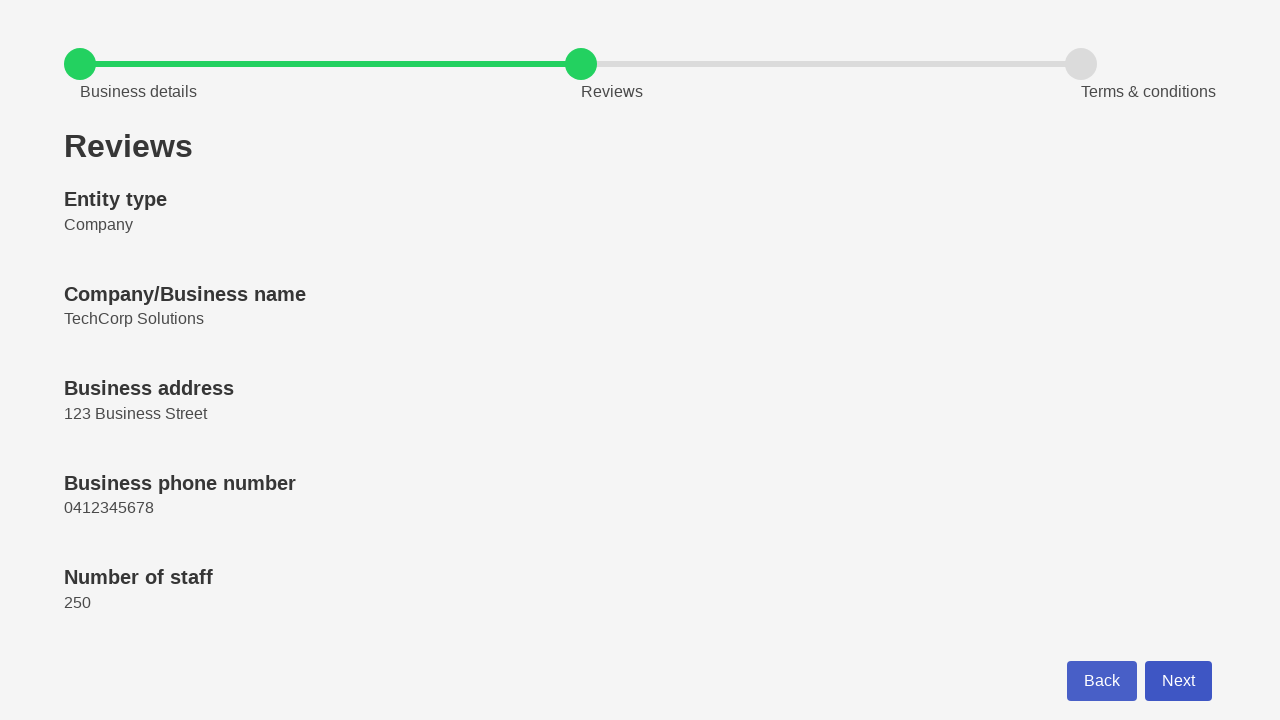

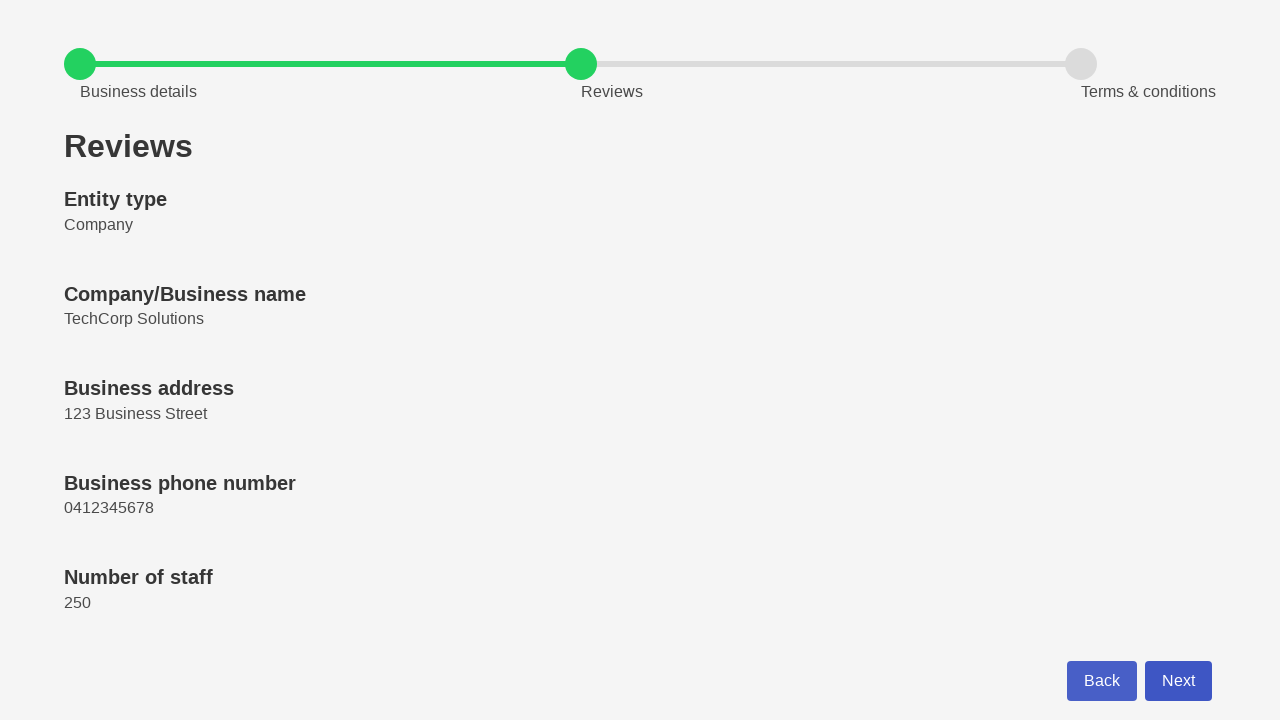